Tests JavaScript alert handling by clicking on a confirm dialog button and dismissing the alert

Starting URL: https://the-internet.herokuapp.com/javascript_alerts

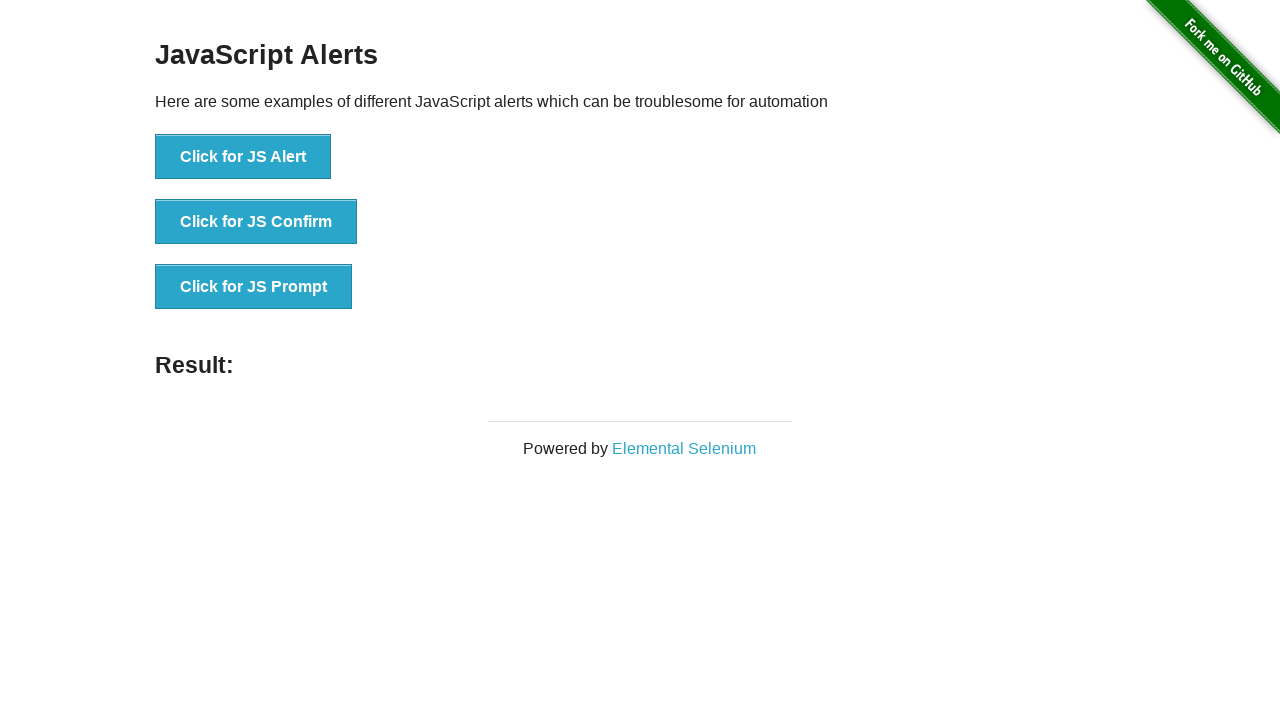

Clicked button to trigger JavaScript confirm dialog at (256, 222) on xpath=//button[normalize-space()='Click for JS Confirm']
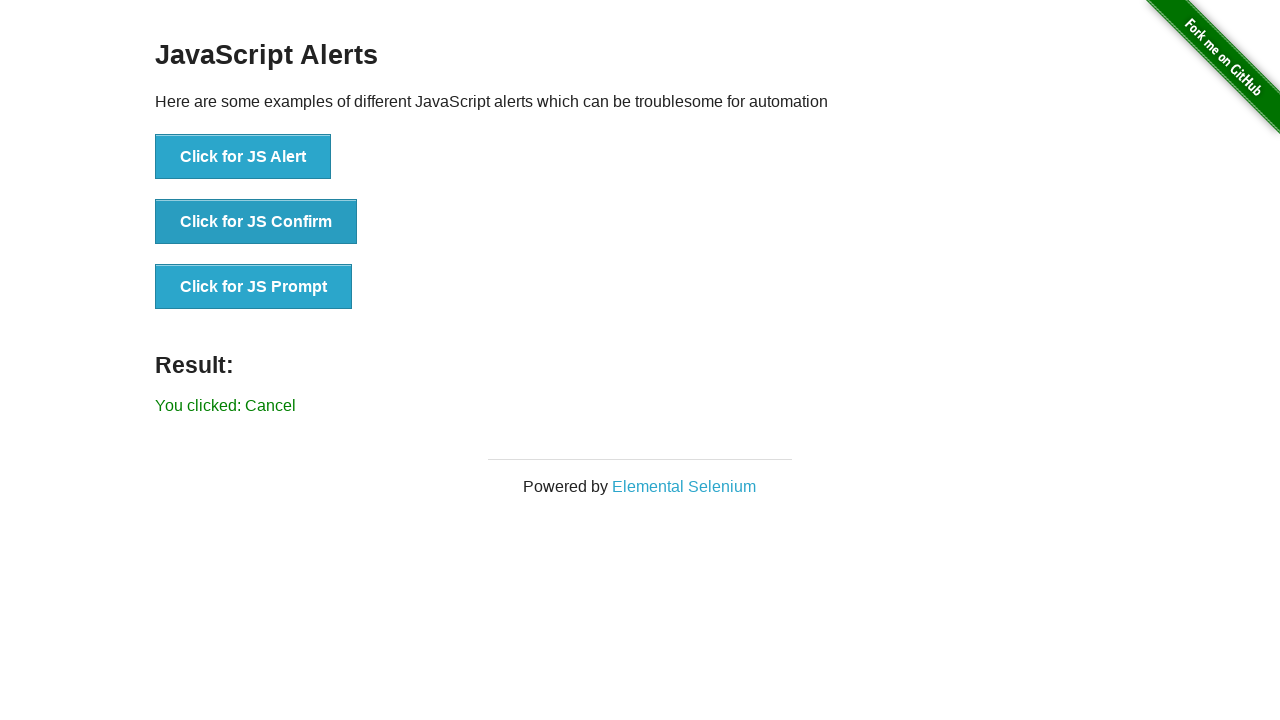

Set up dialog handler to dismiss the confirm dialog
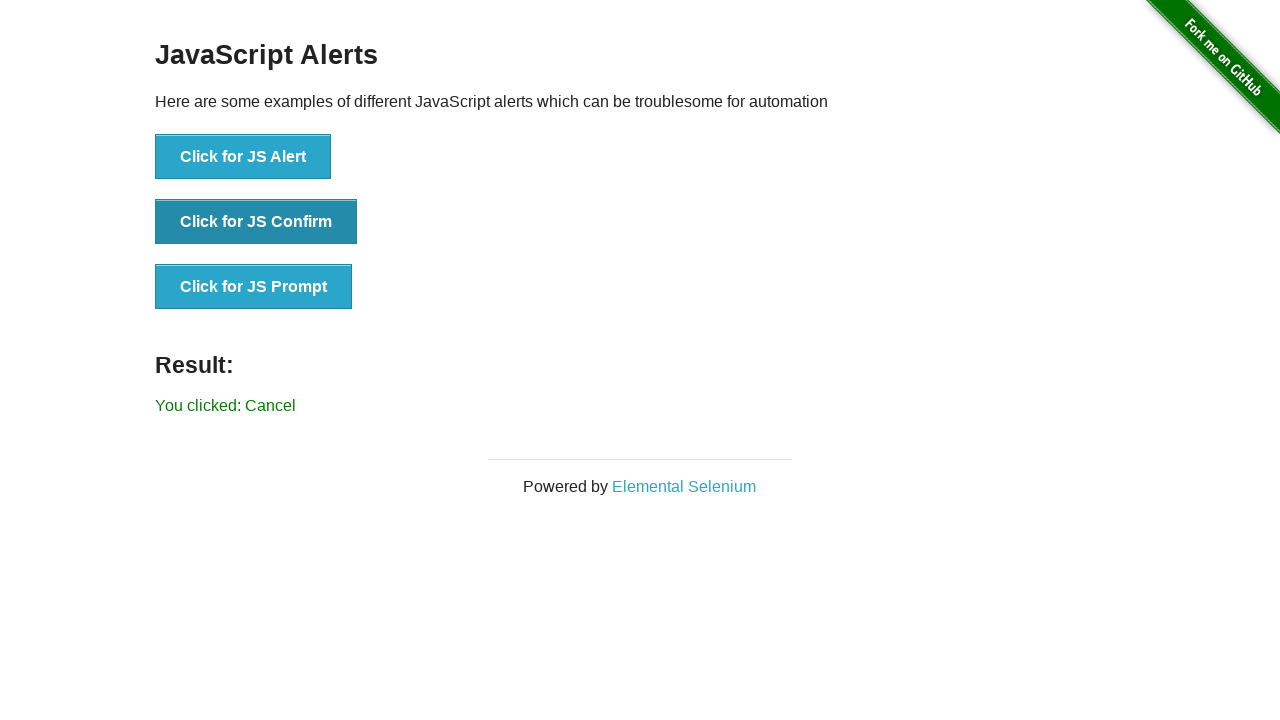

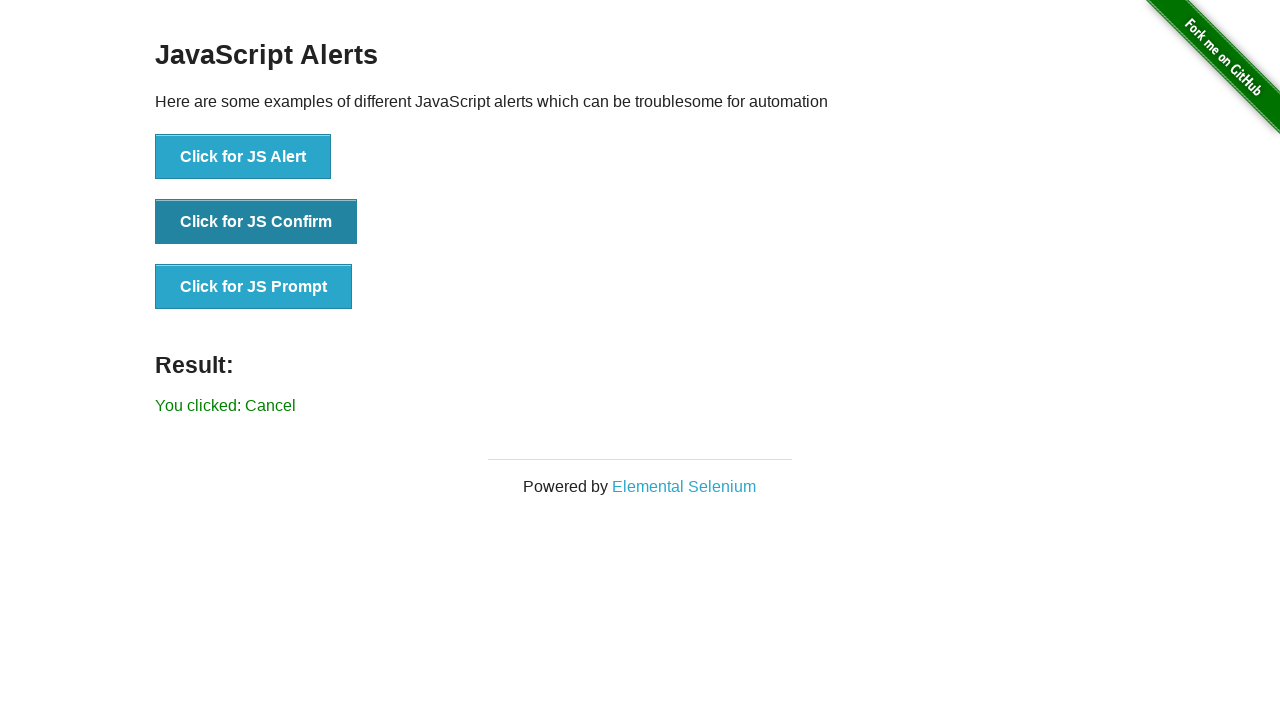